Tests the file download functionality on DemoQA by clicking the download button and waiting for the download to initiate.

Starting URL: https://demoqa.com/upload-download

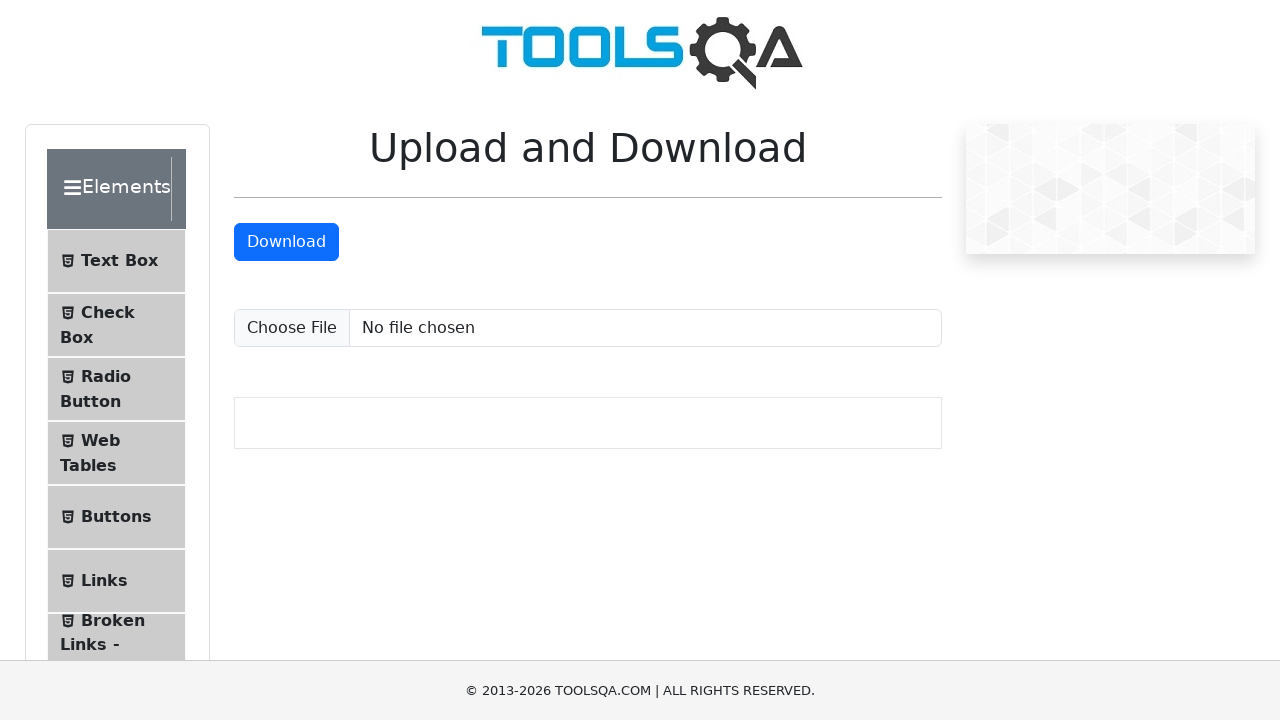

Clicked the Download button to initiate file download at (286, 242) on internal:text="Download"i >> nth=-1
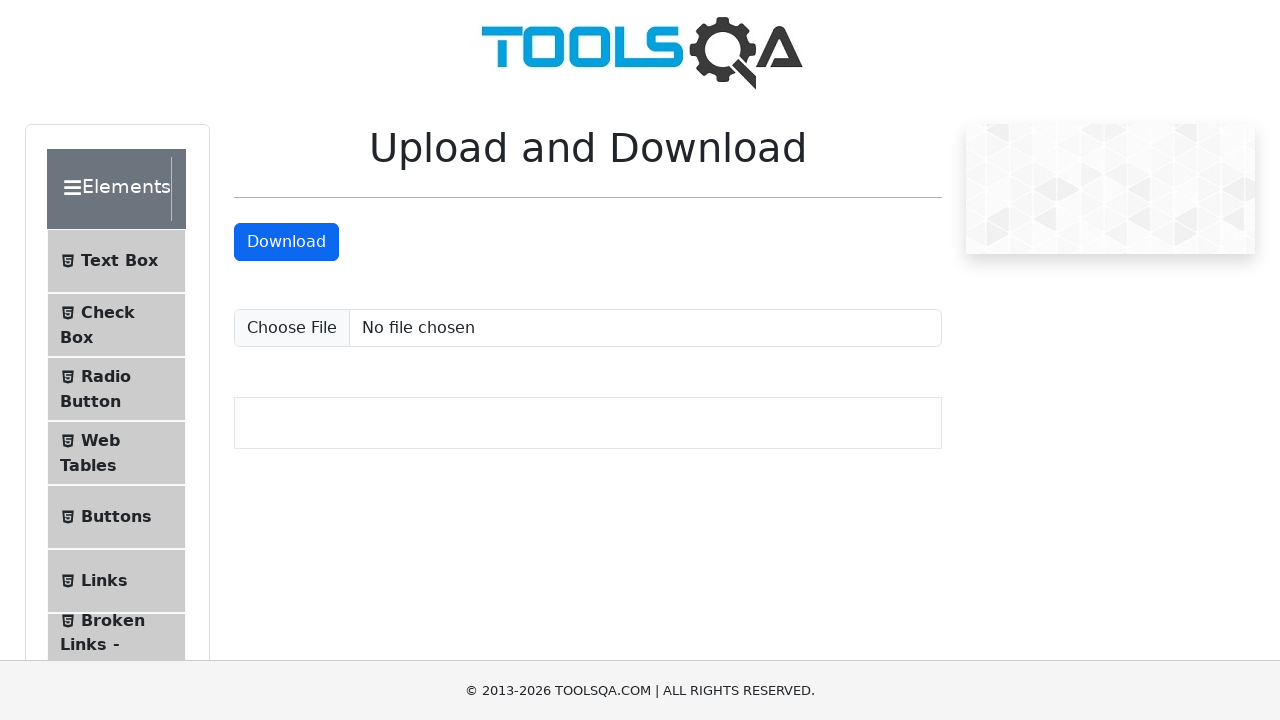

Download initiated and download object obtained
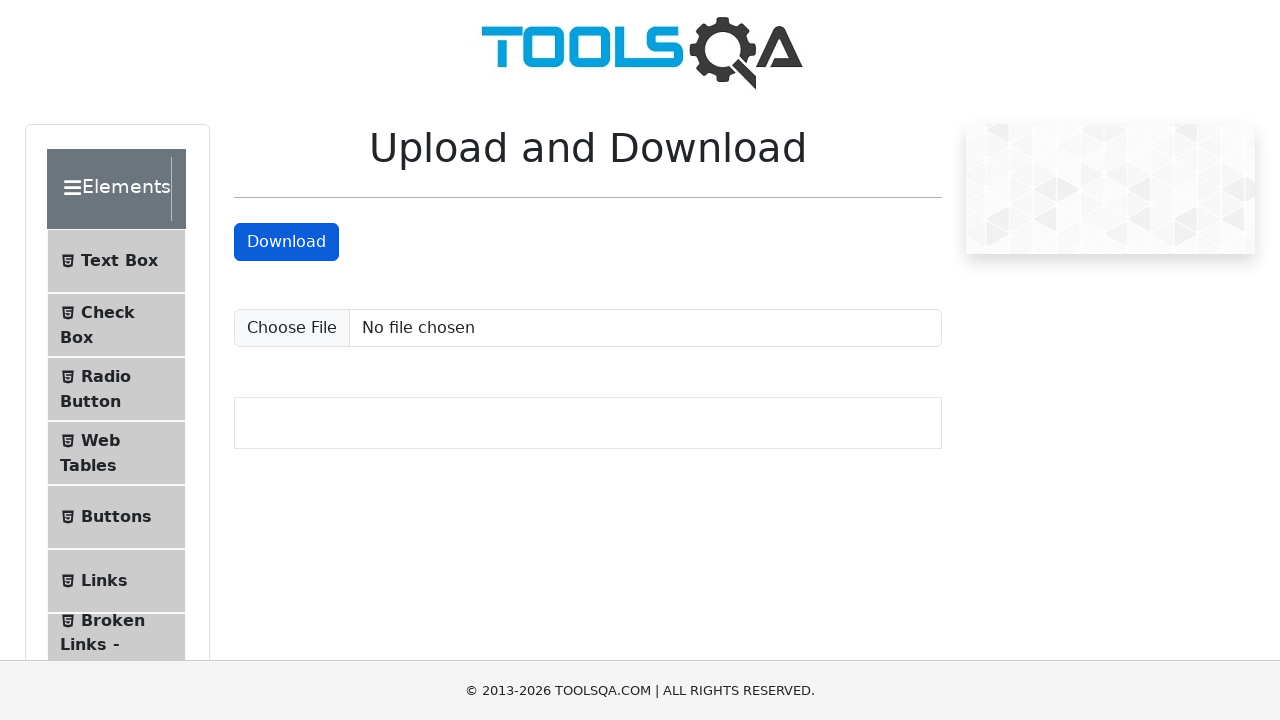

Waited 1 second for download process to start
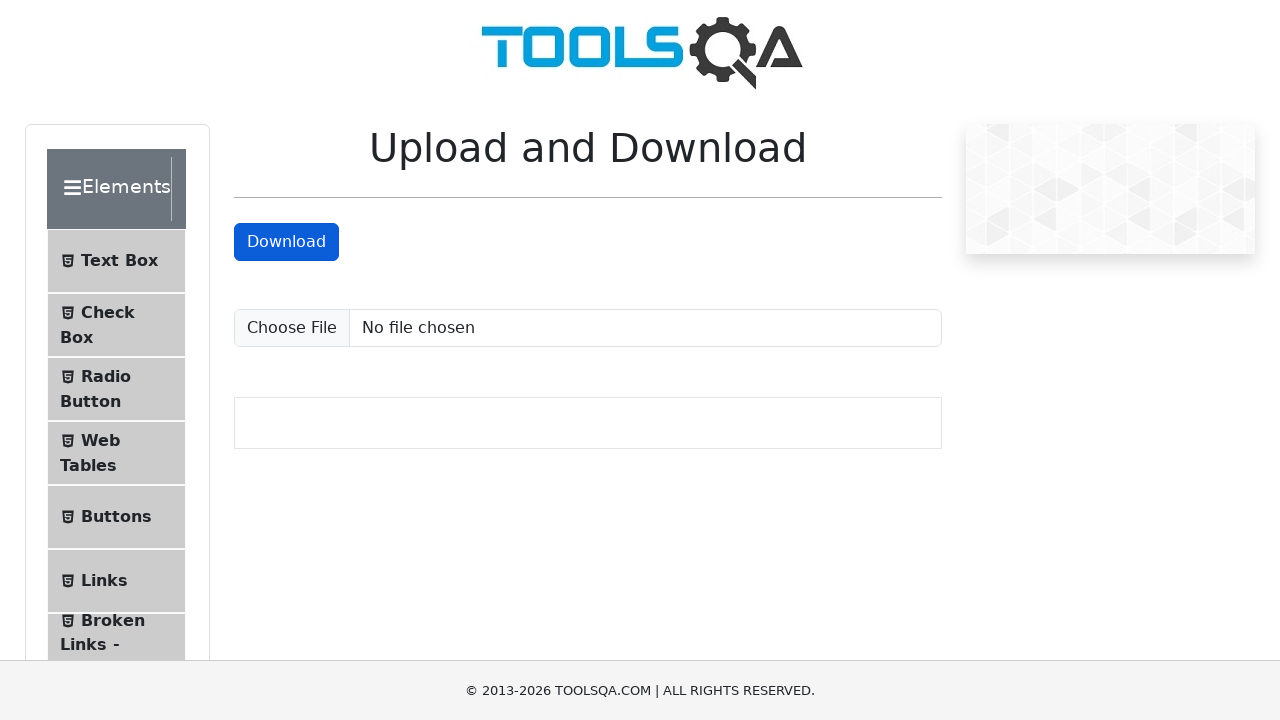

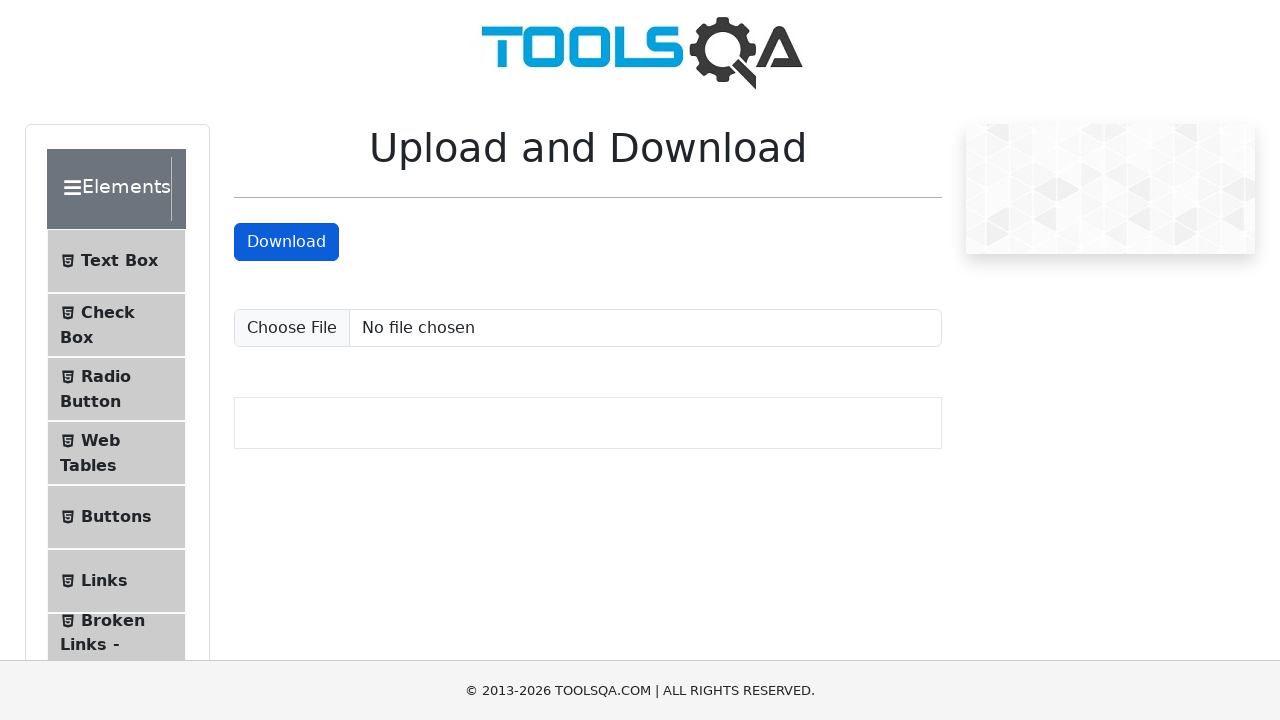